Verifies that the cart shows zero items when empty

Starting URL: https://gabrielrowan.github.io/Finleys-Farm-Shop-FE/products.html

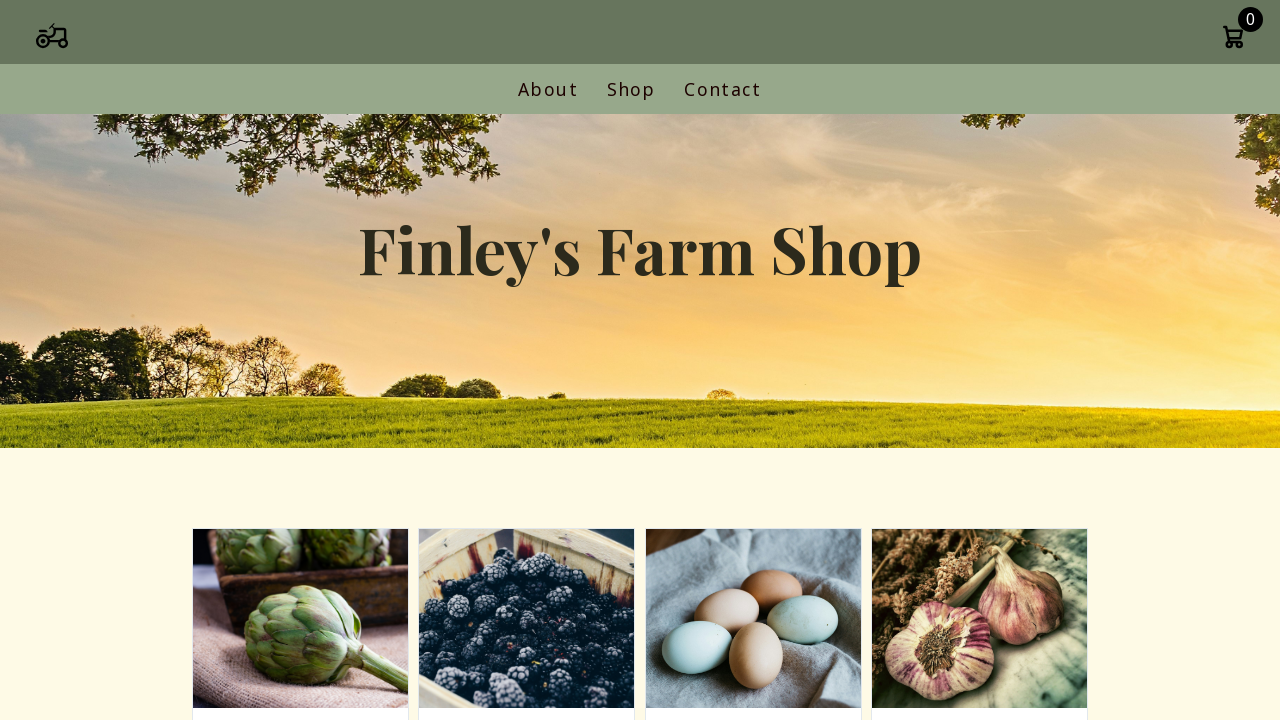

Clicked cart icon to open cart modal at (1233, 39) on .cart-icon-container
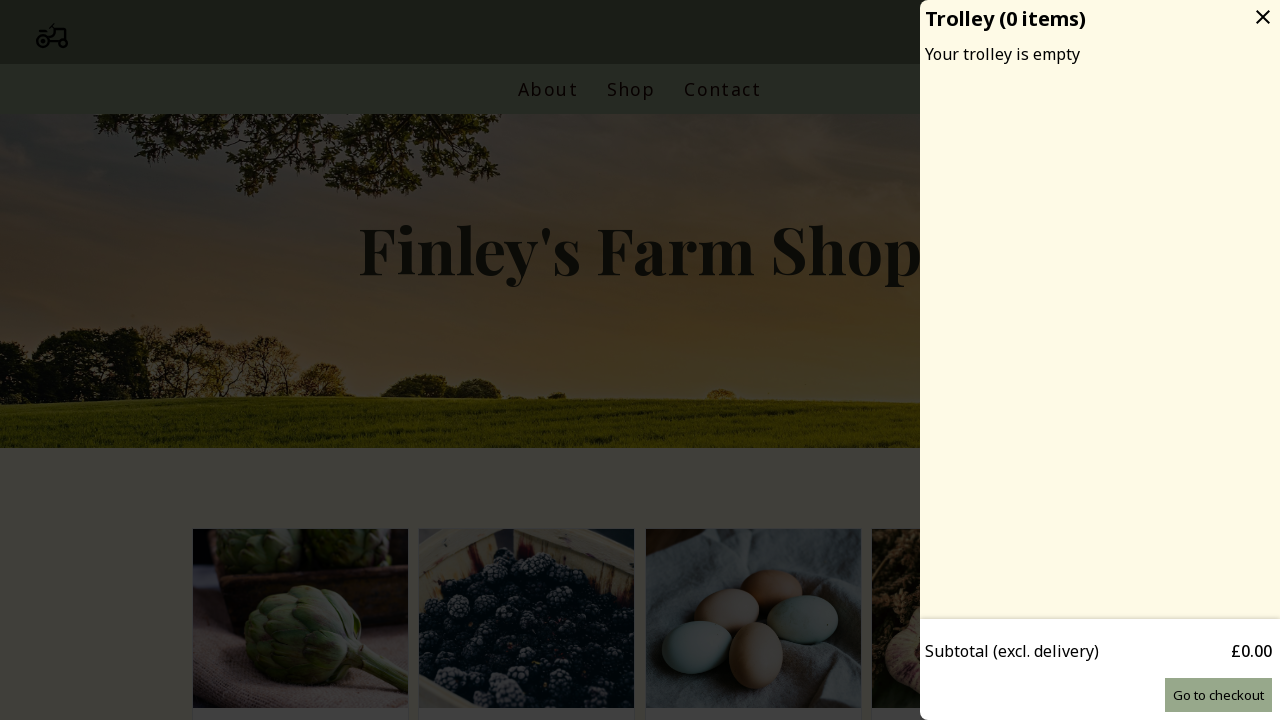

Retrieved cart header text
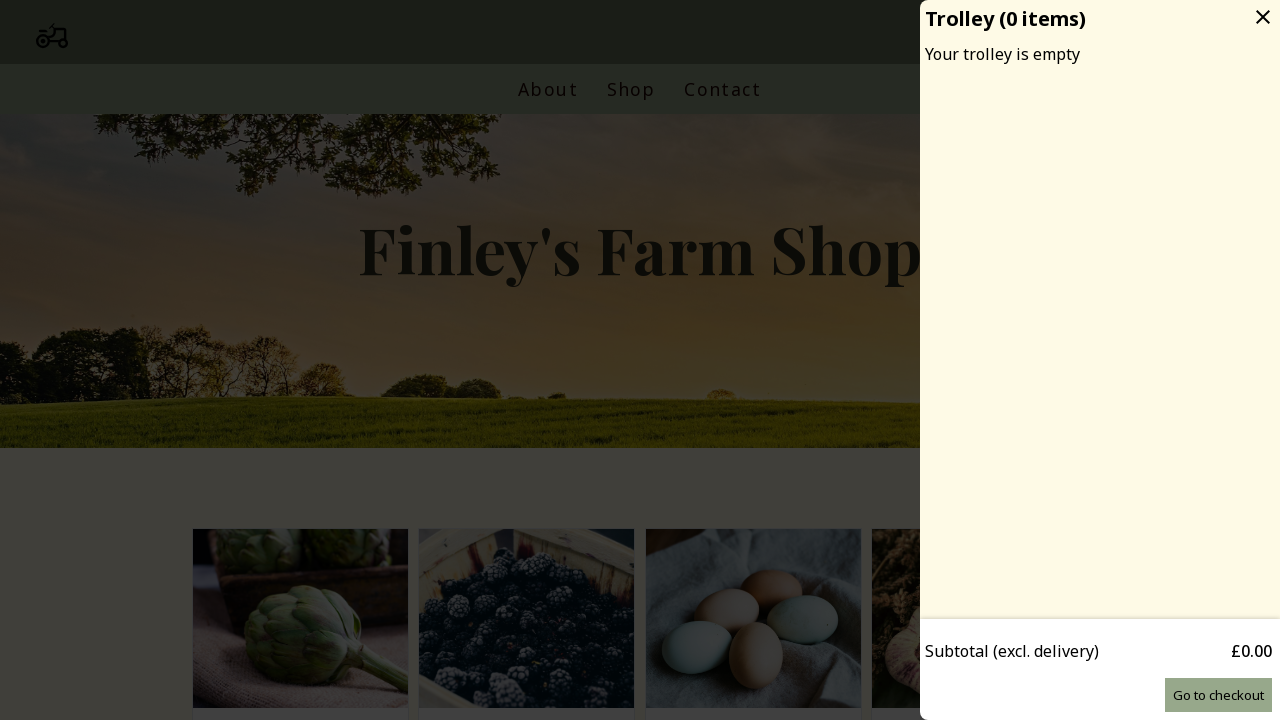

Extracted item count from cart header
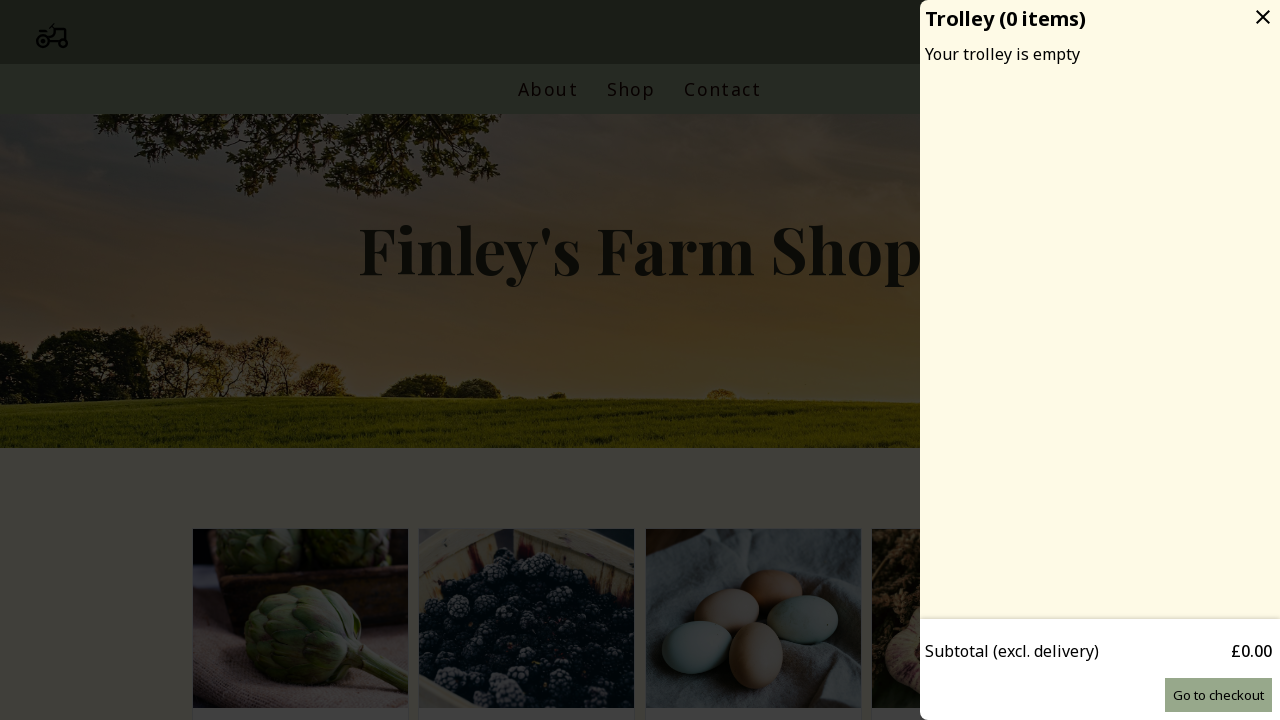

Verified cart shows zero items when empty
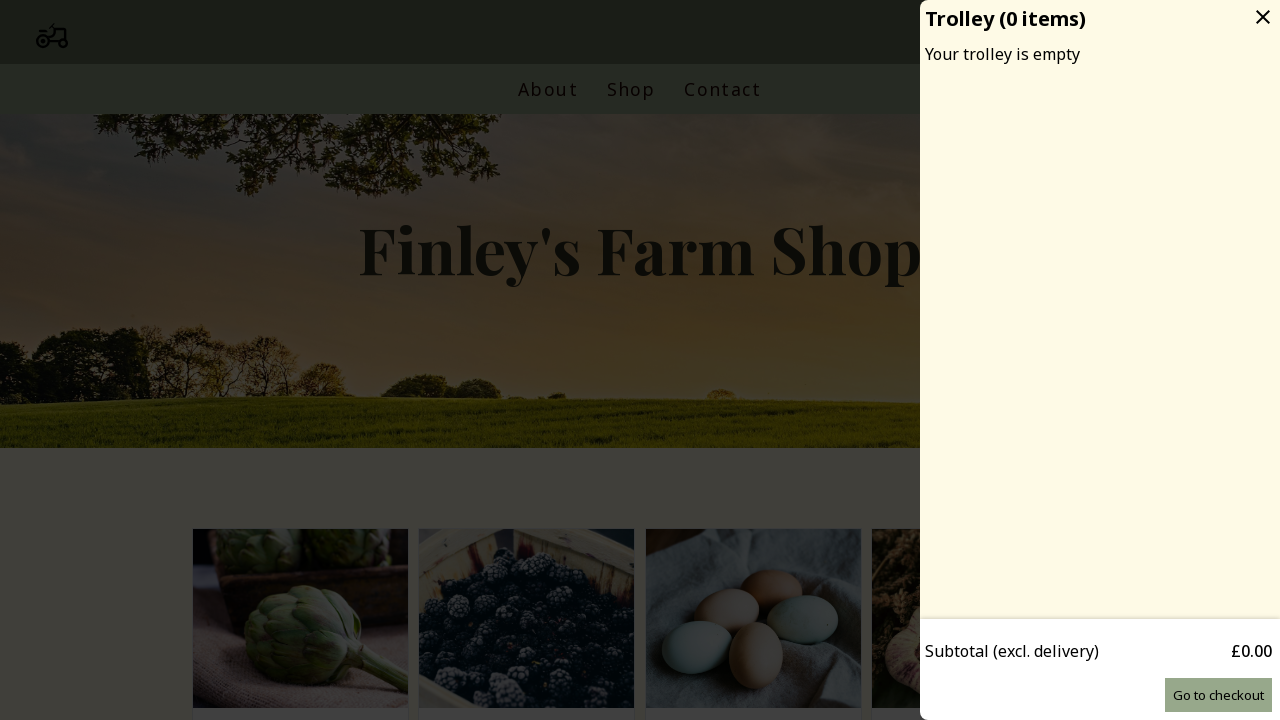

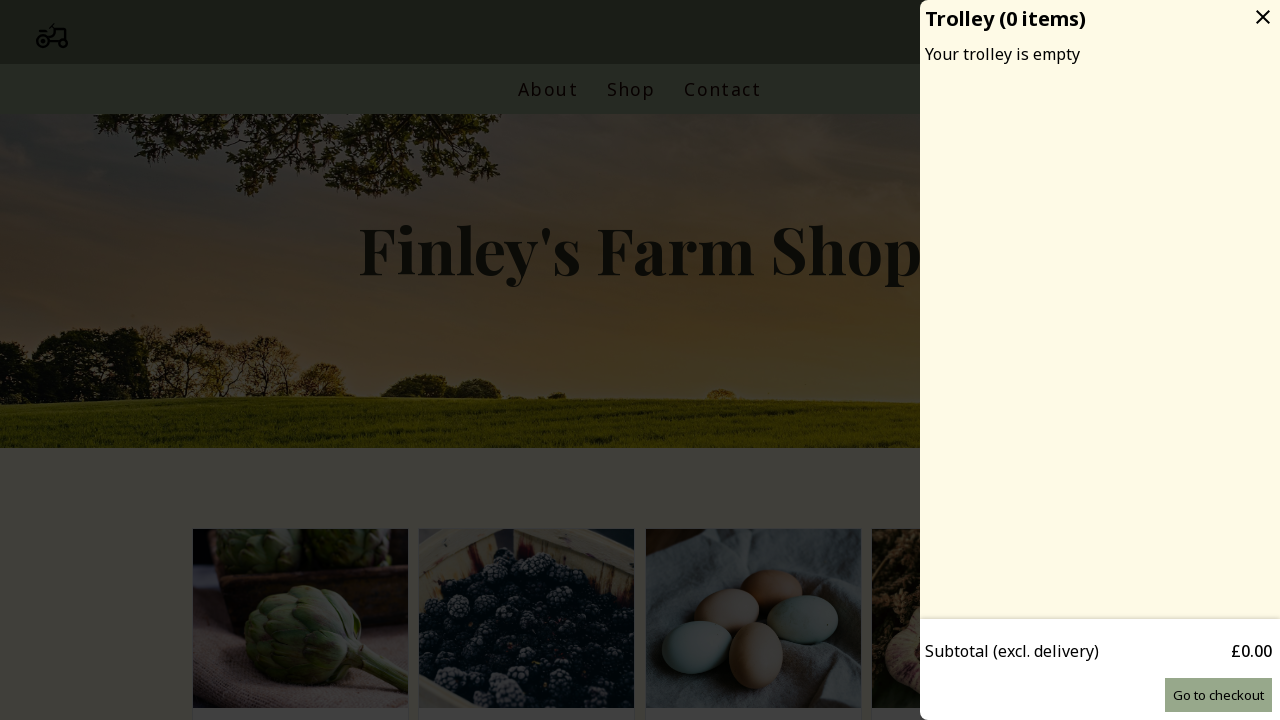